Tests drag and drop functionality within an iframe by dragging an element from source to target location

Starting URL: http://jqueryui.com/droppable/

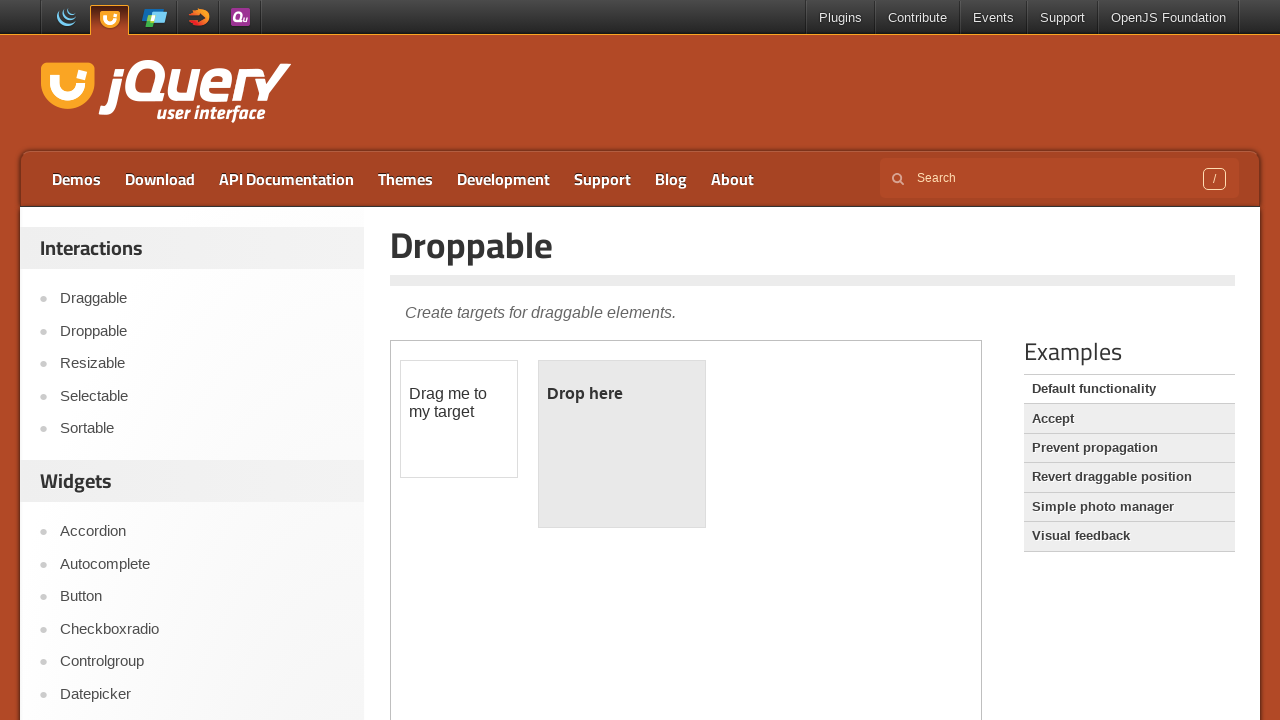

Located iframe with class 'demo-frame'
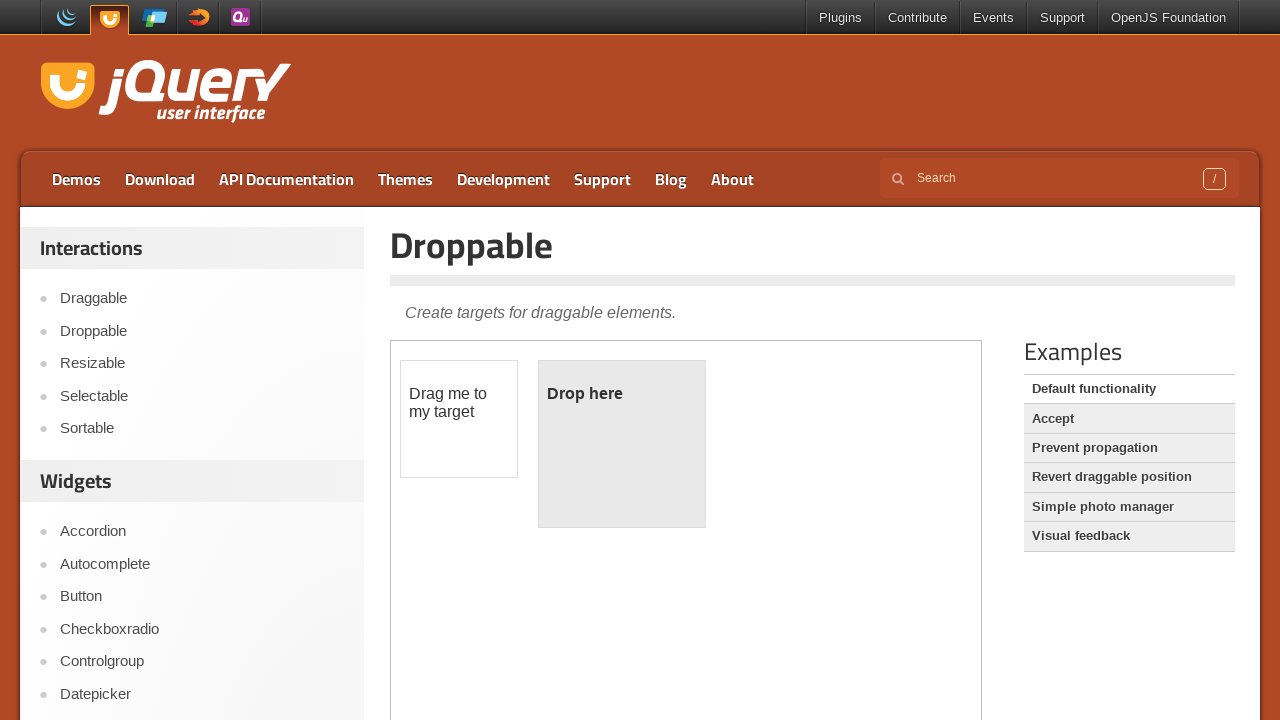

Located draggable element with id 'draggable' within iframe
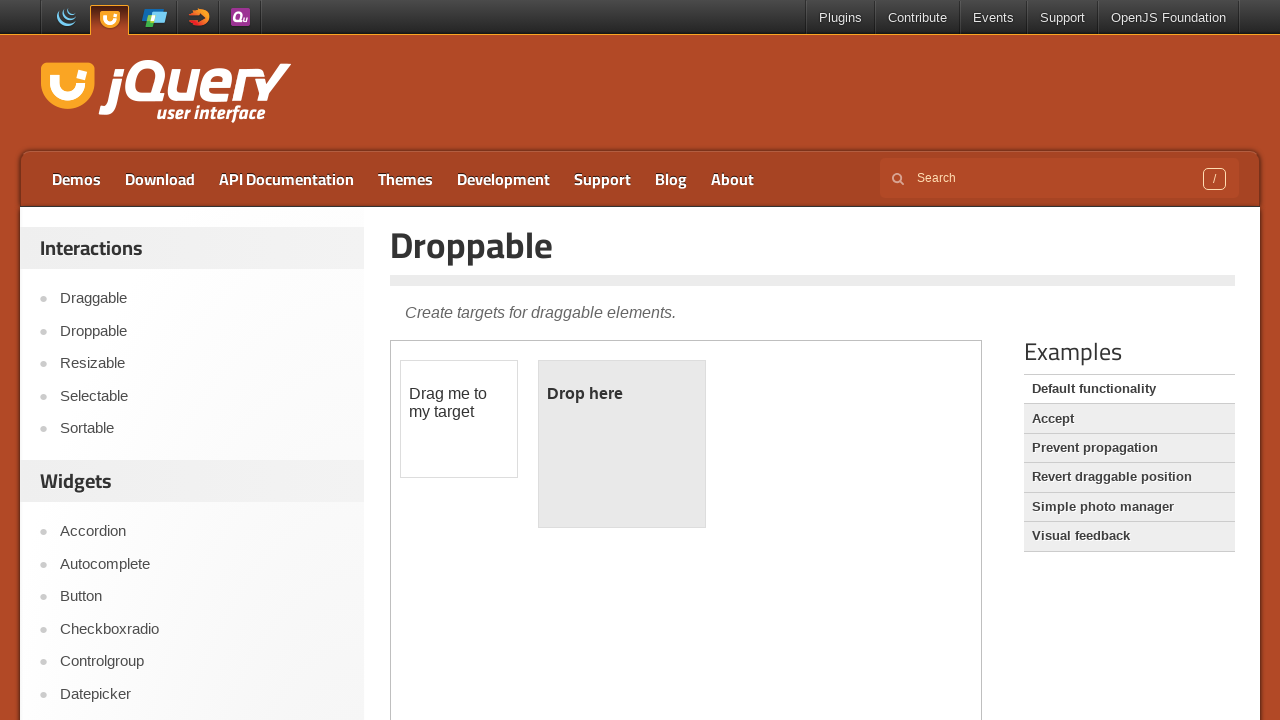

Located droppable element with id 'droppable' within iframe
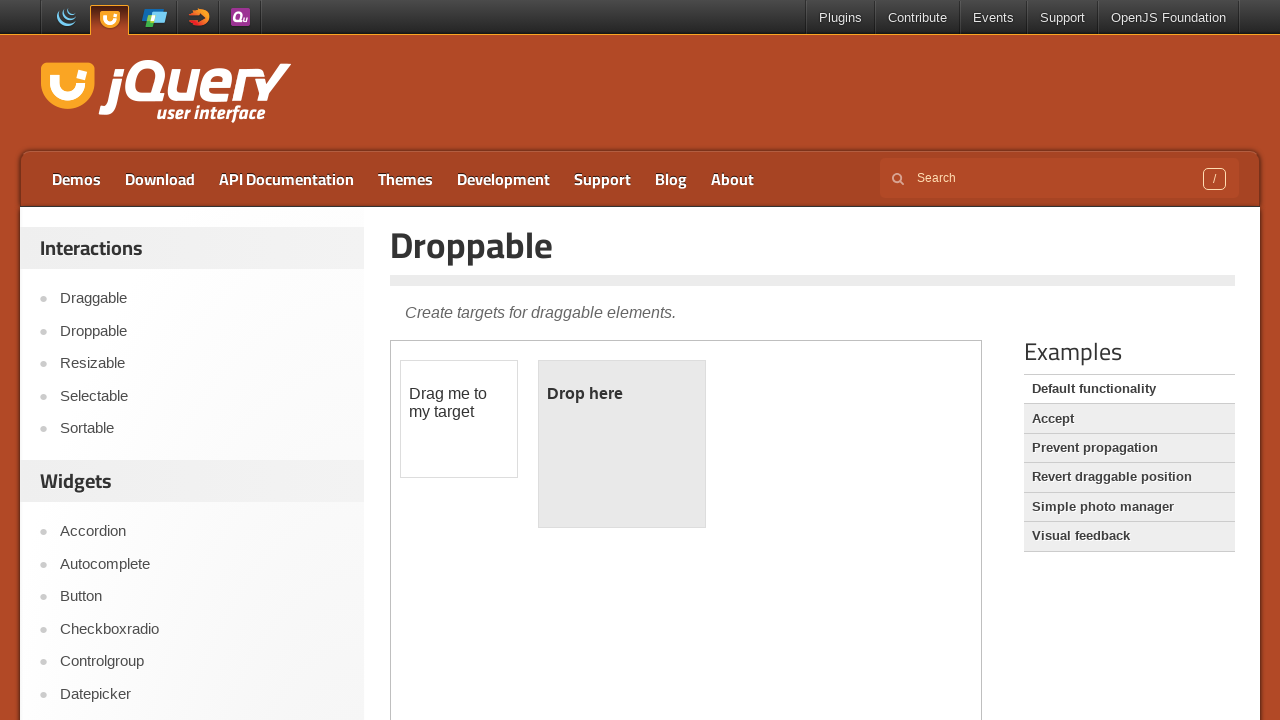

Dragged draggable element to droppable target location at (622, 444)
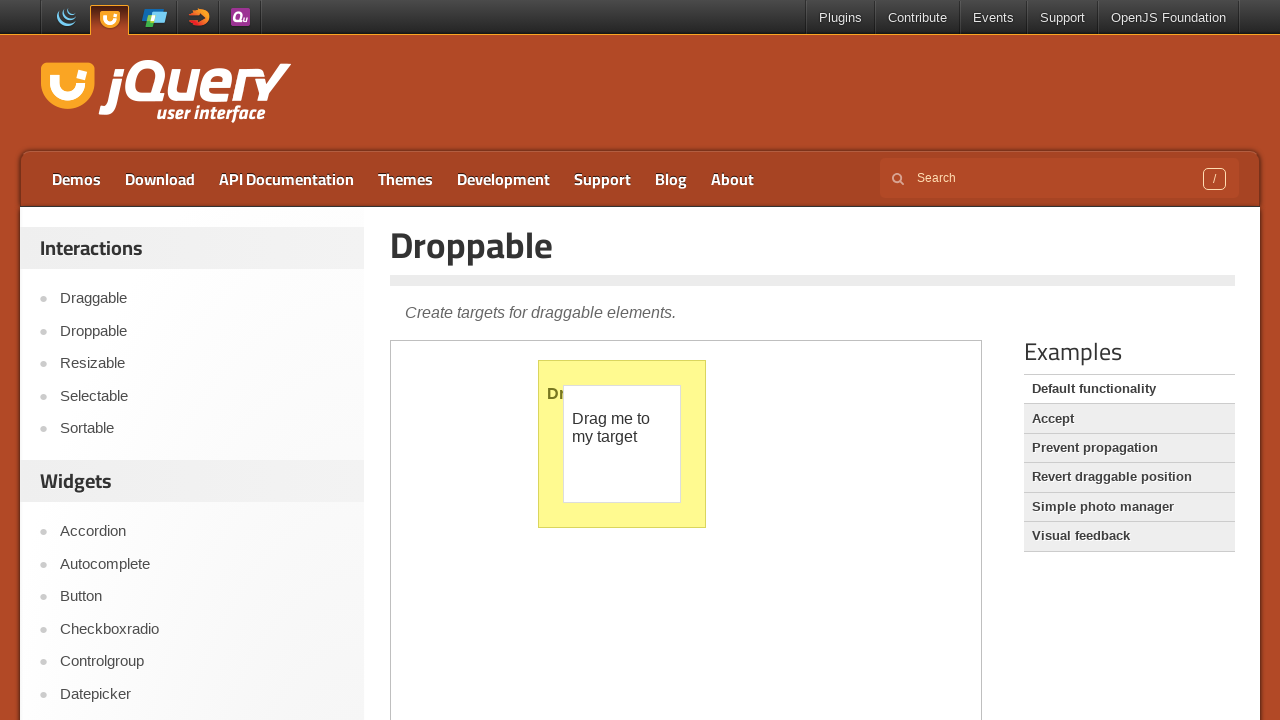

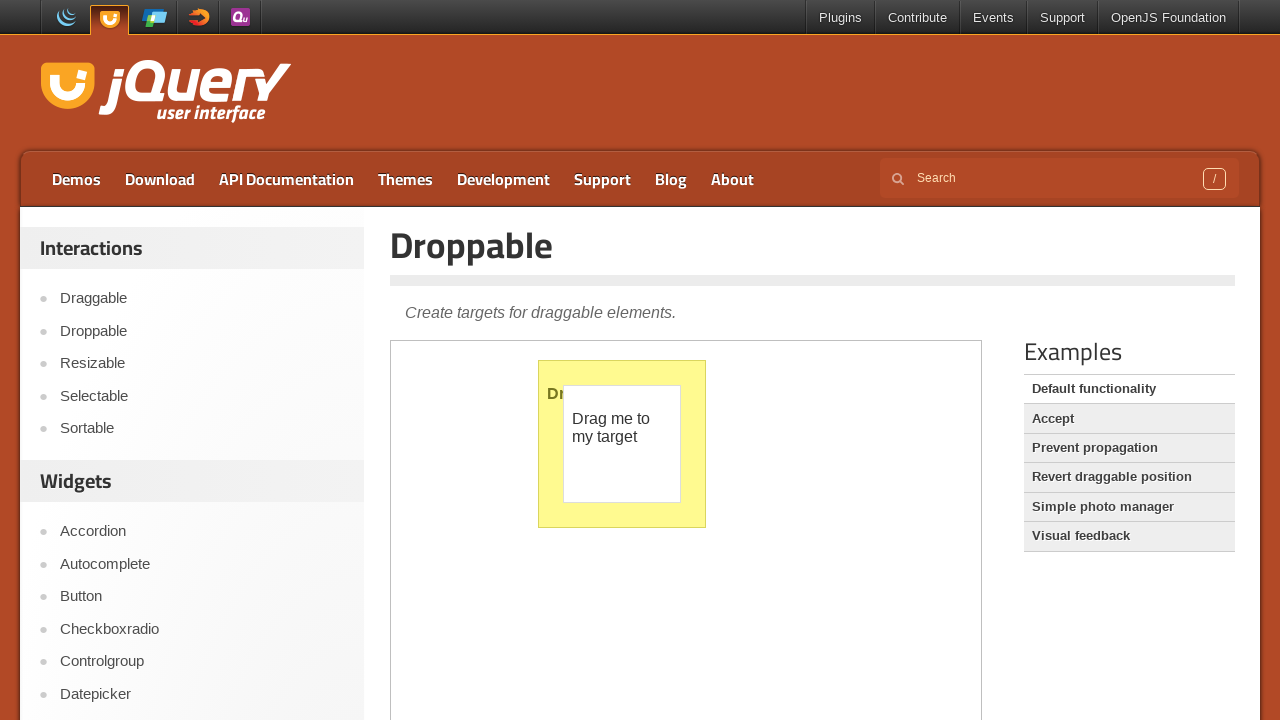